Opens the Syntax Projects website, maximizes the window, and retrieves the page URL and title for verification

Starting URL: https://www.syntaxprojects.com/

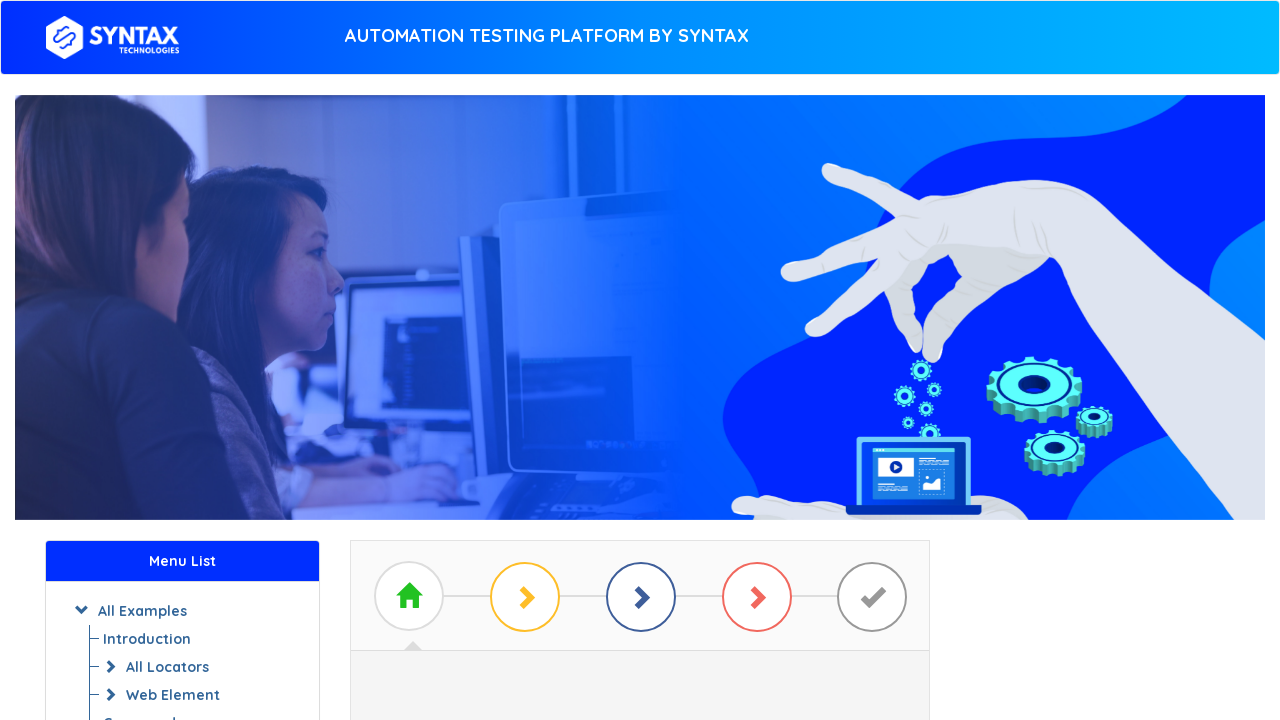

Set viewport size to 1920x1080 to simulate window maximization
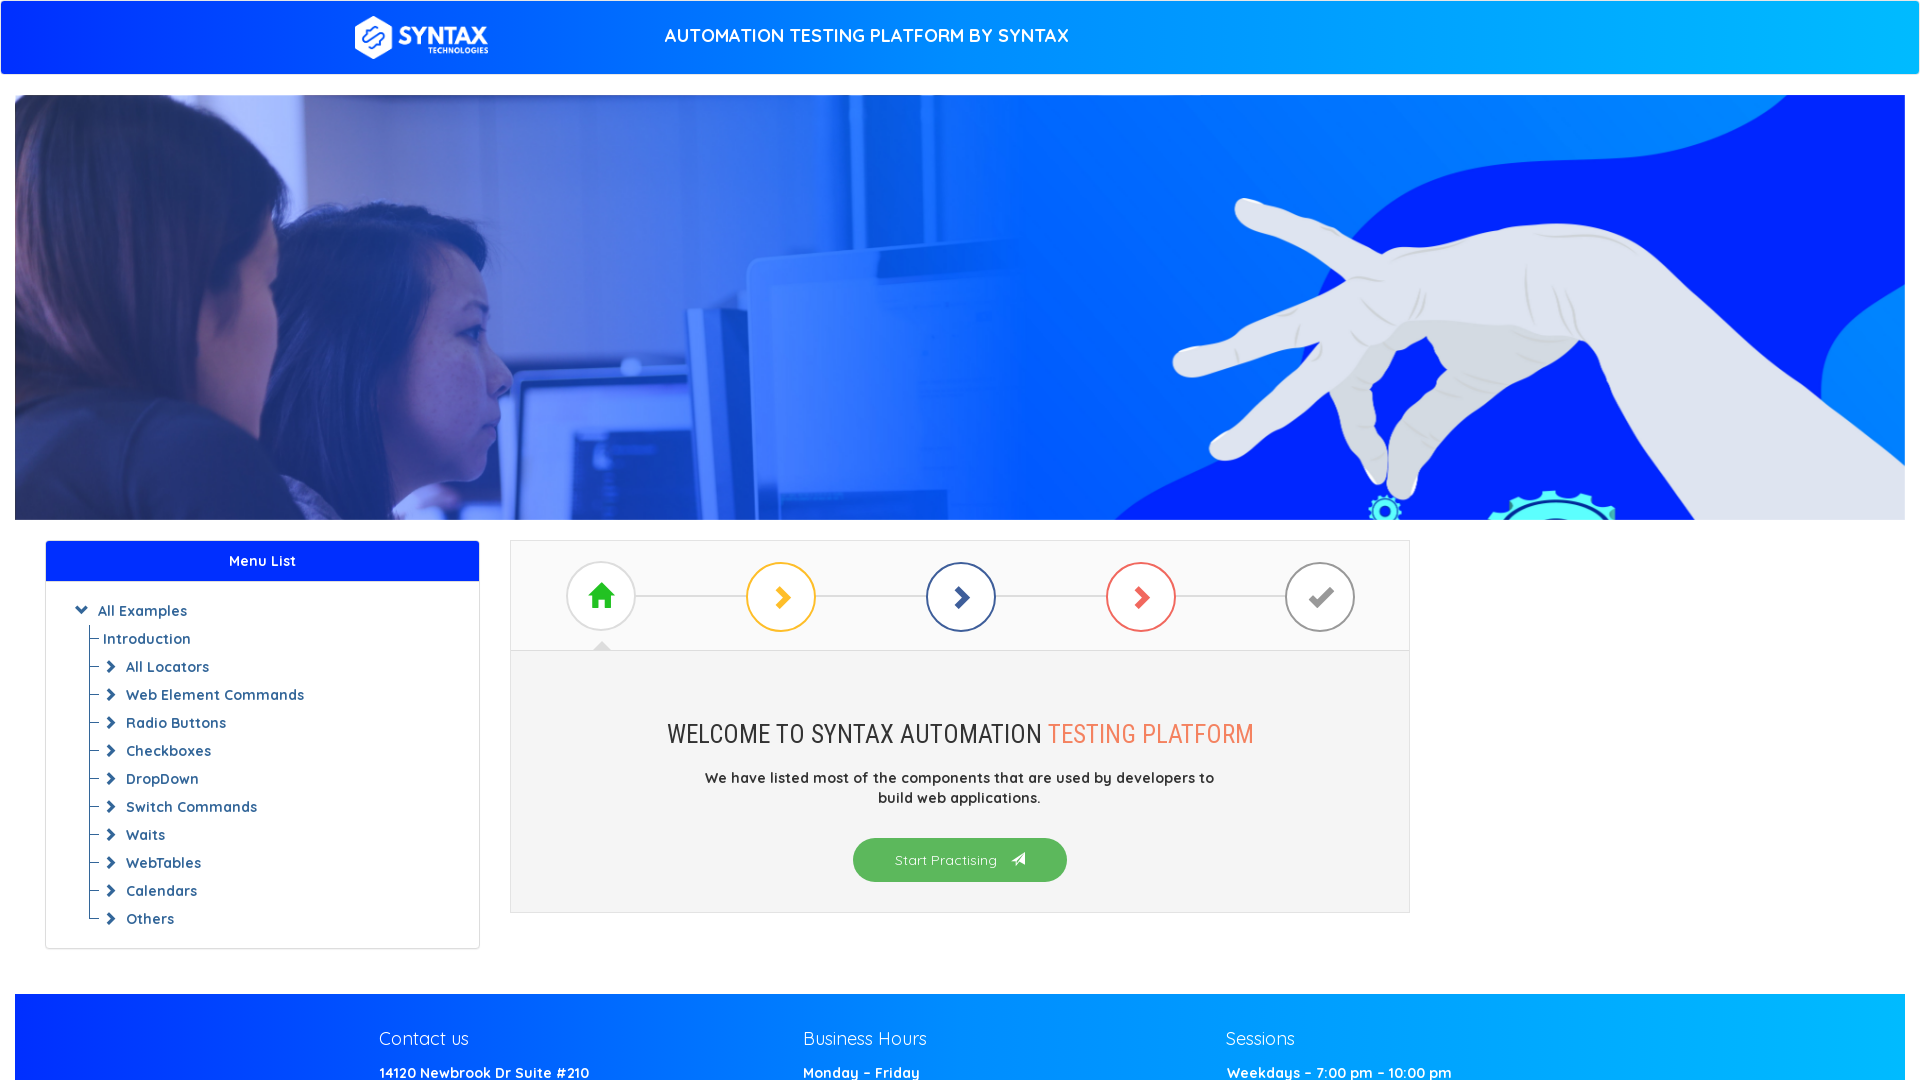

Retrieved page URL: https://www.syntaxprojects.com/
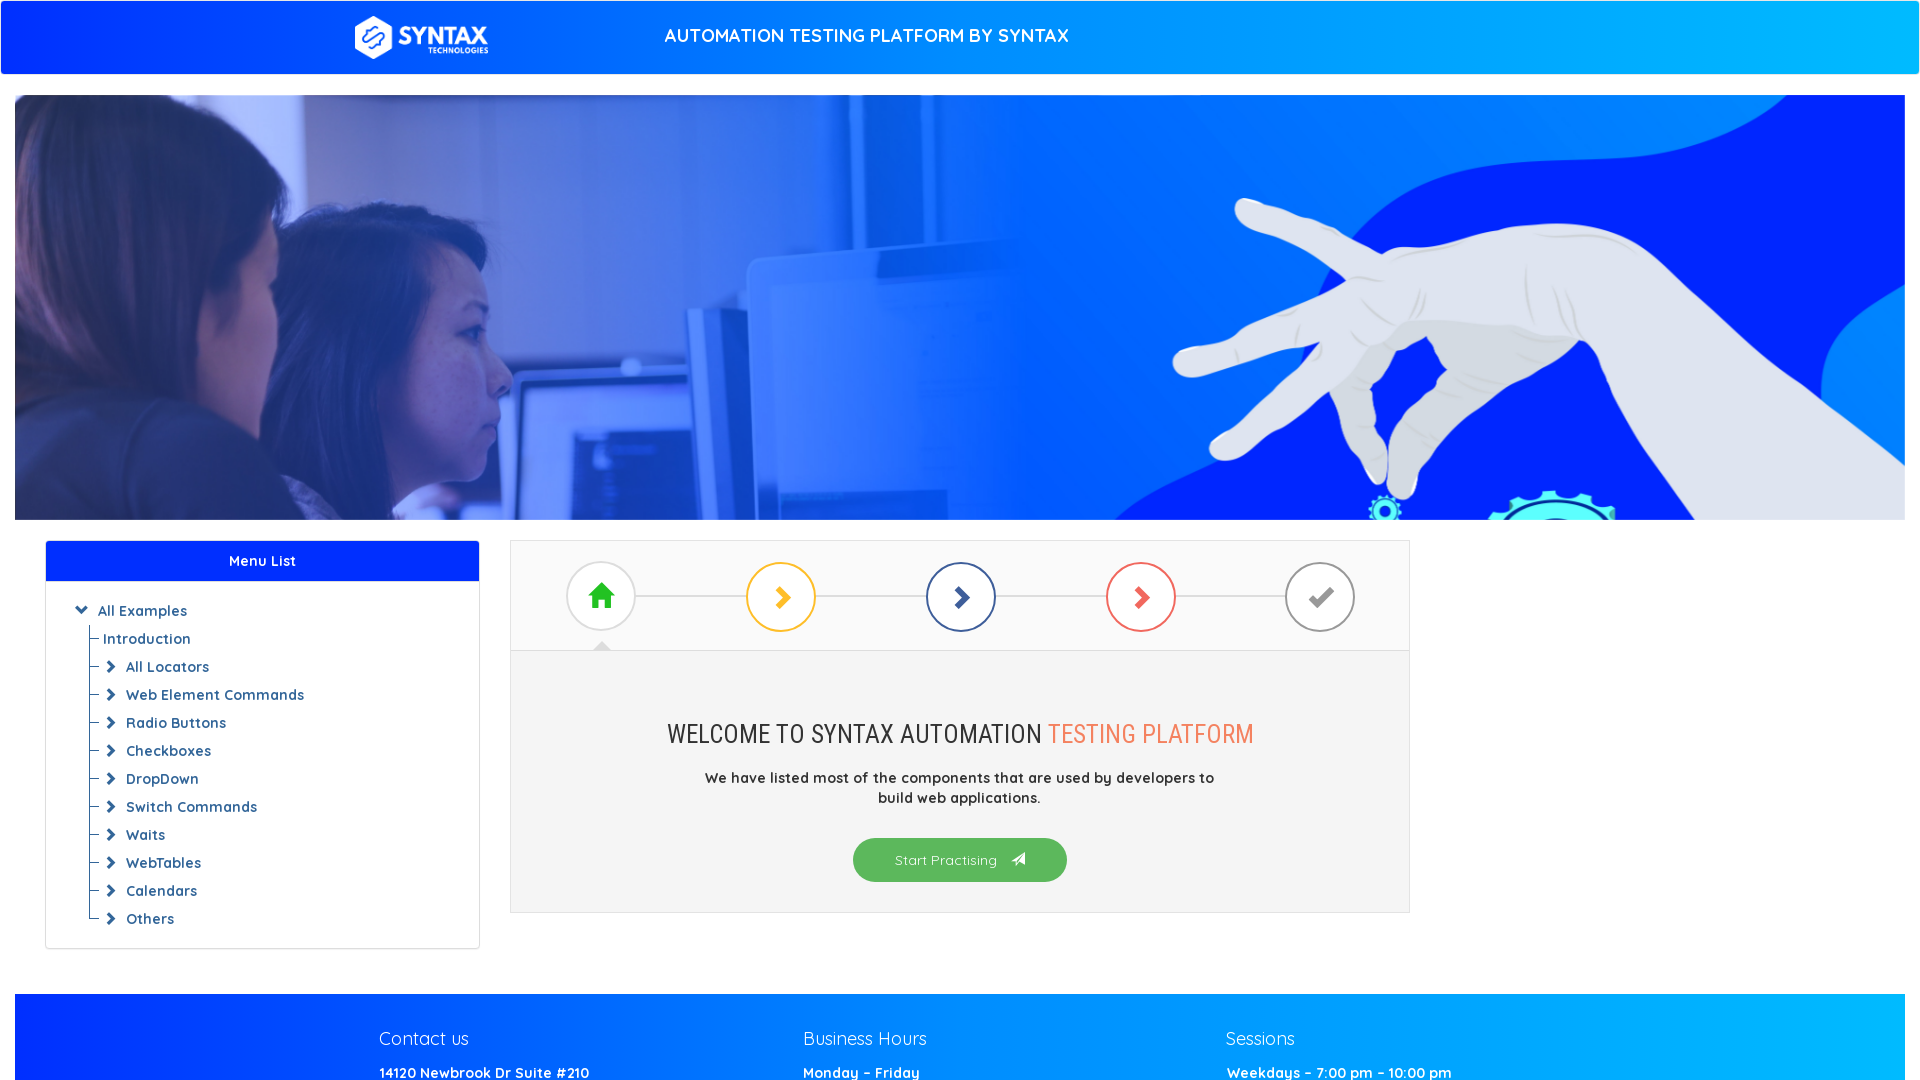

Retrieved page title: Syntax - Website to practice Syntax Automation Platform
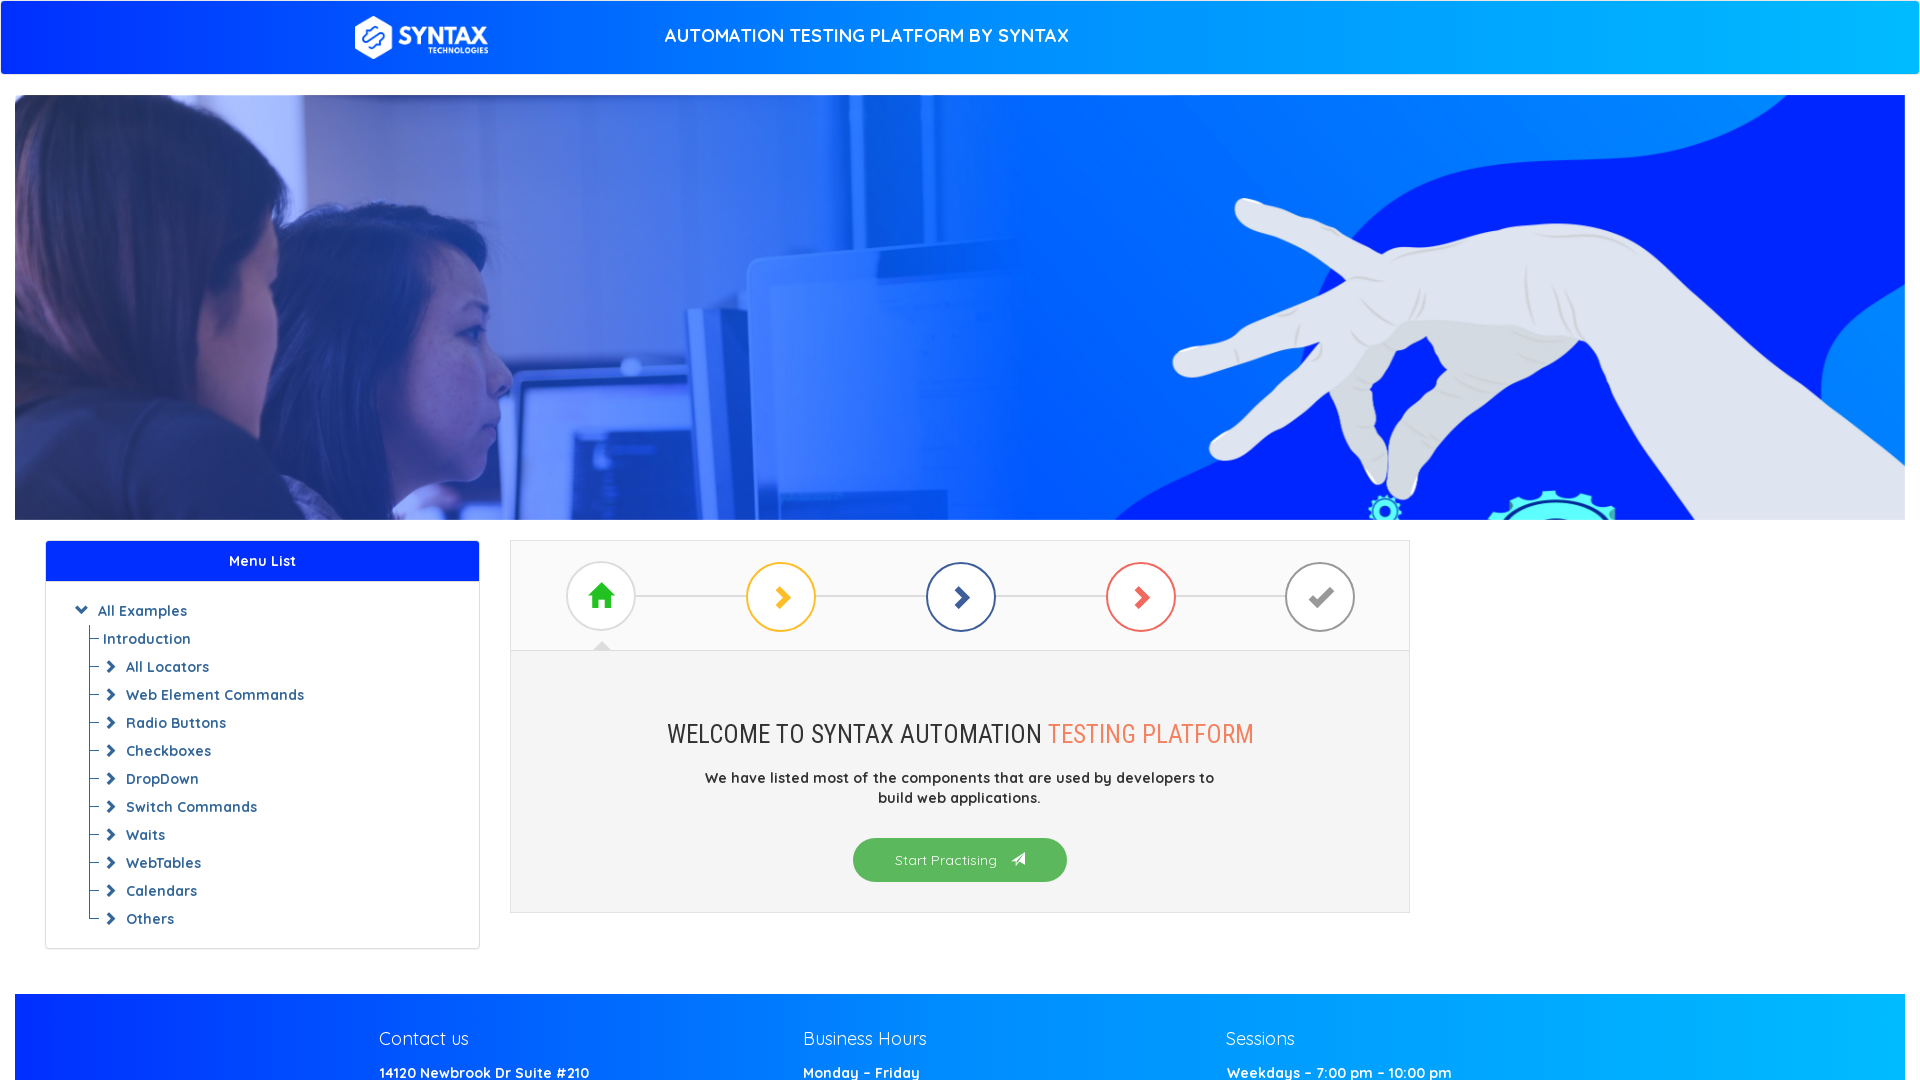

Waited for page to reach domcontentloaded state
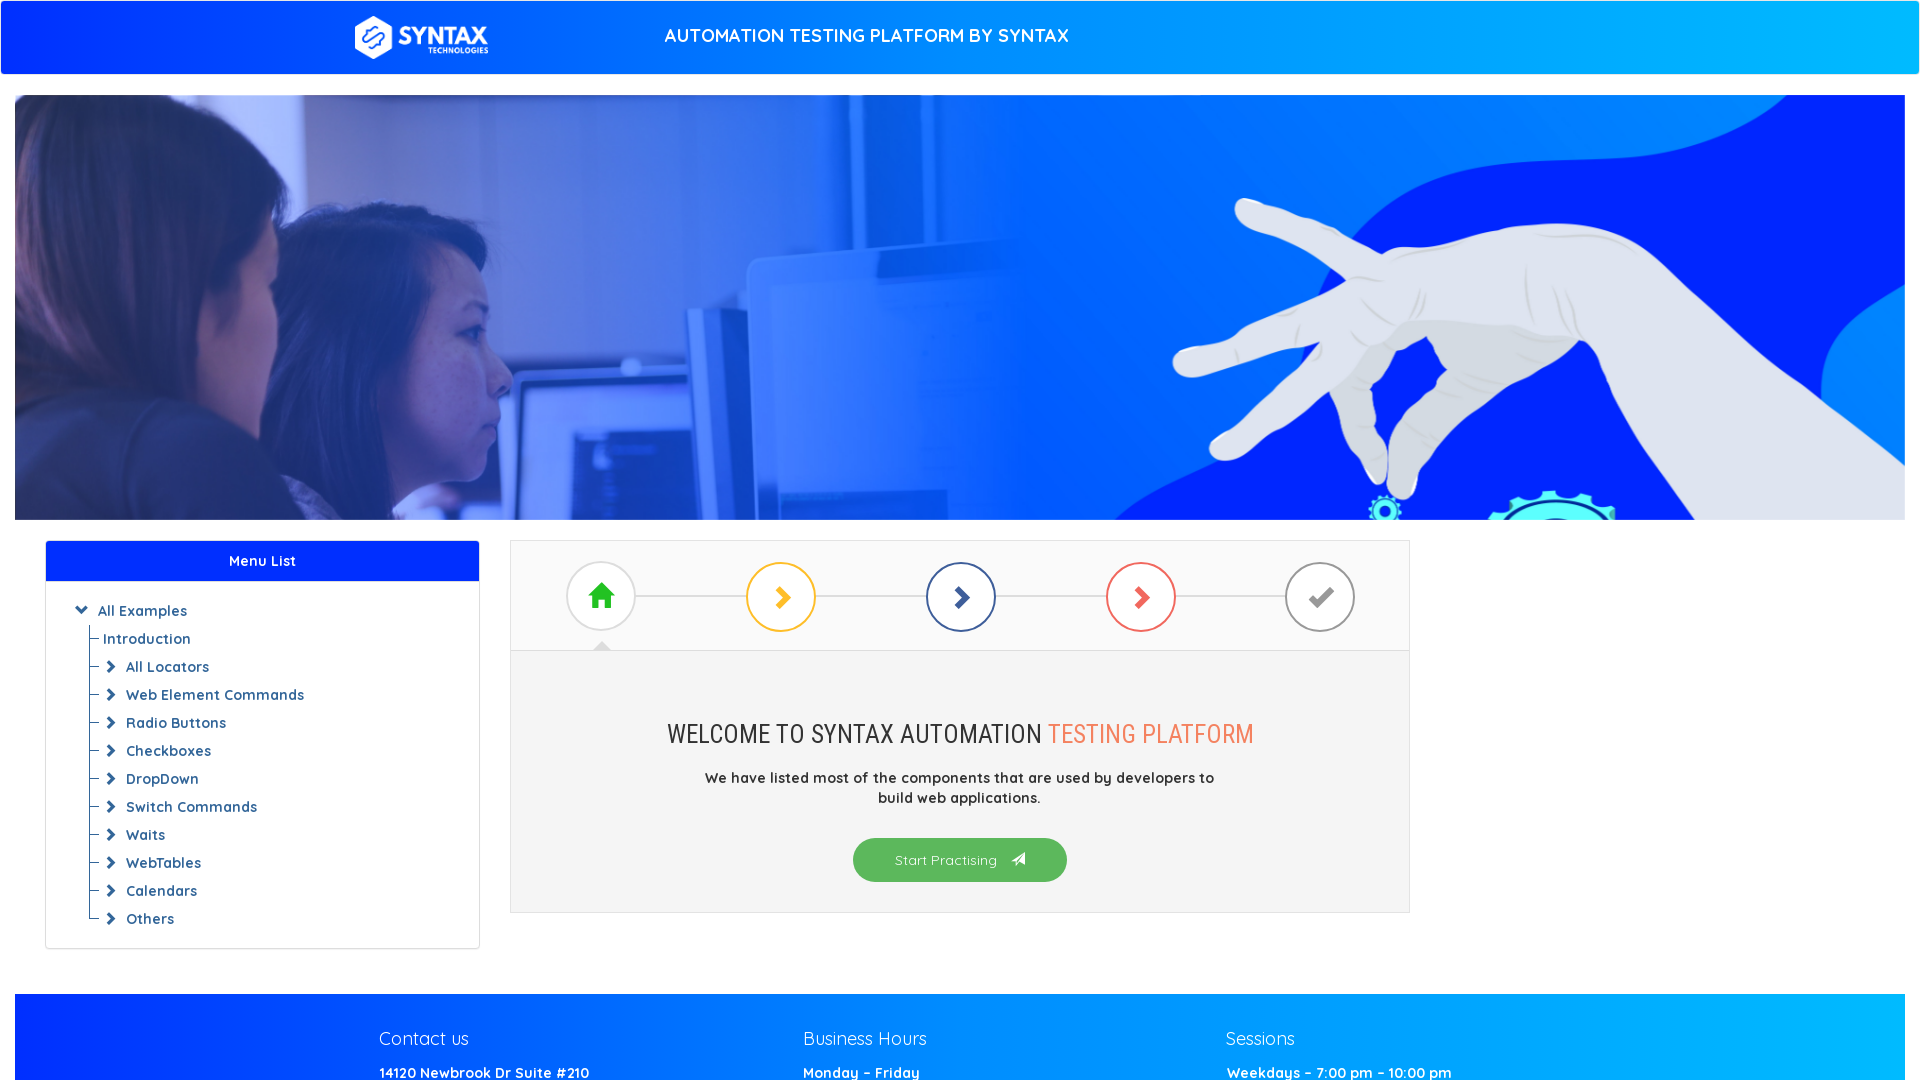

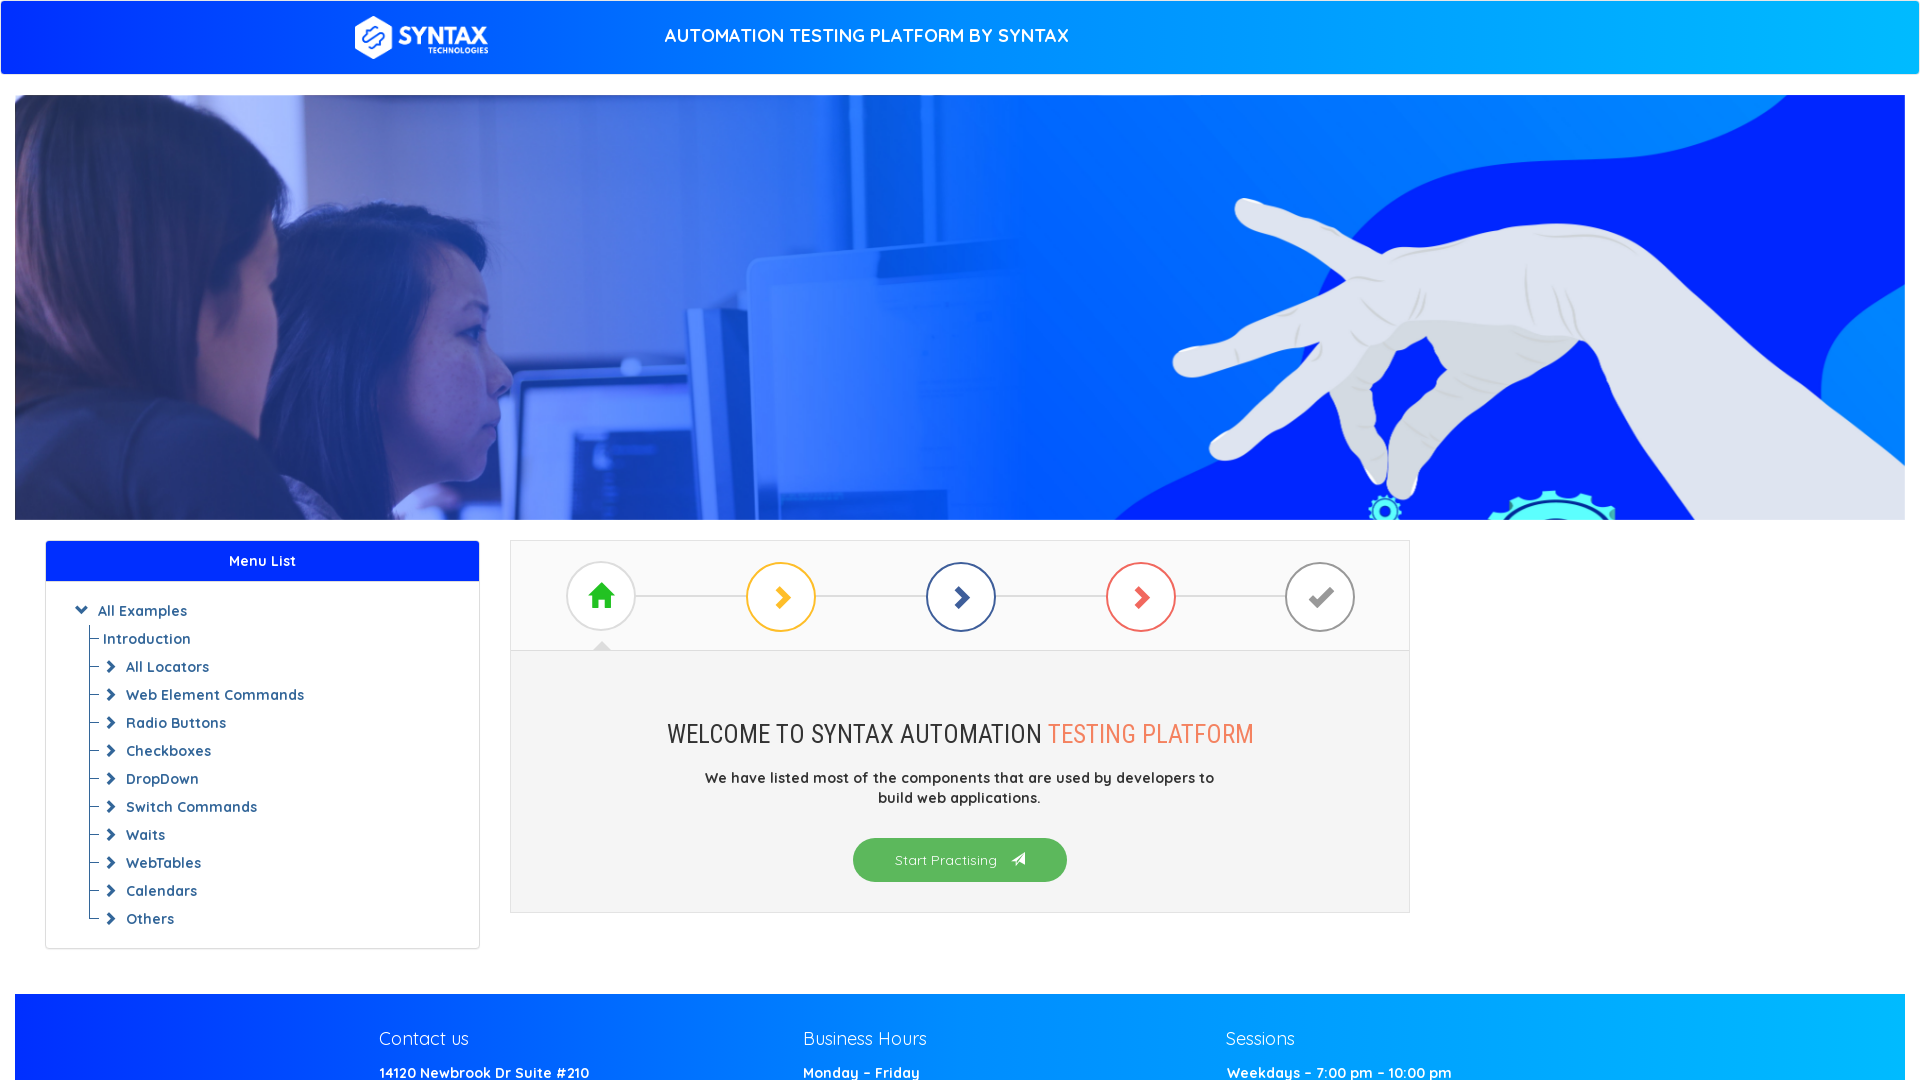